Clicks the first button in the challenging DOM page and verifies it has expected text

Starting URL: https://the-internet.herokuapp.com/challenging_dom

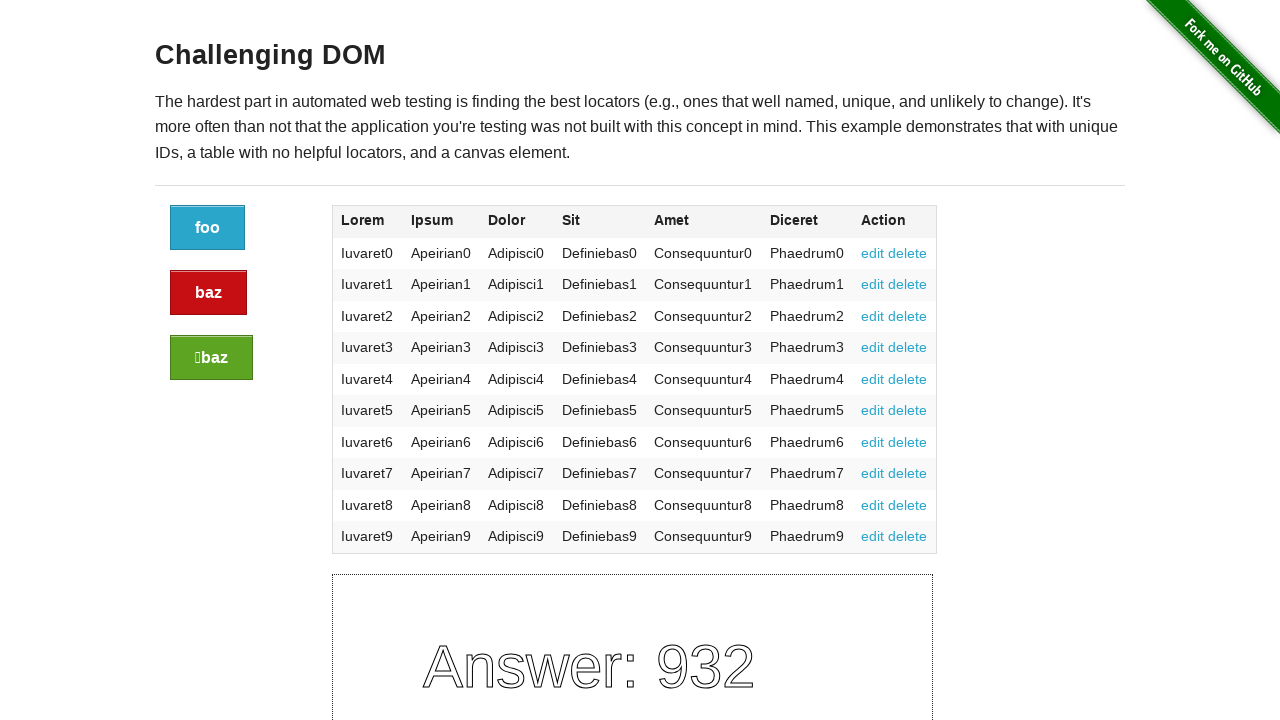

Navigated to challenging DOM page
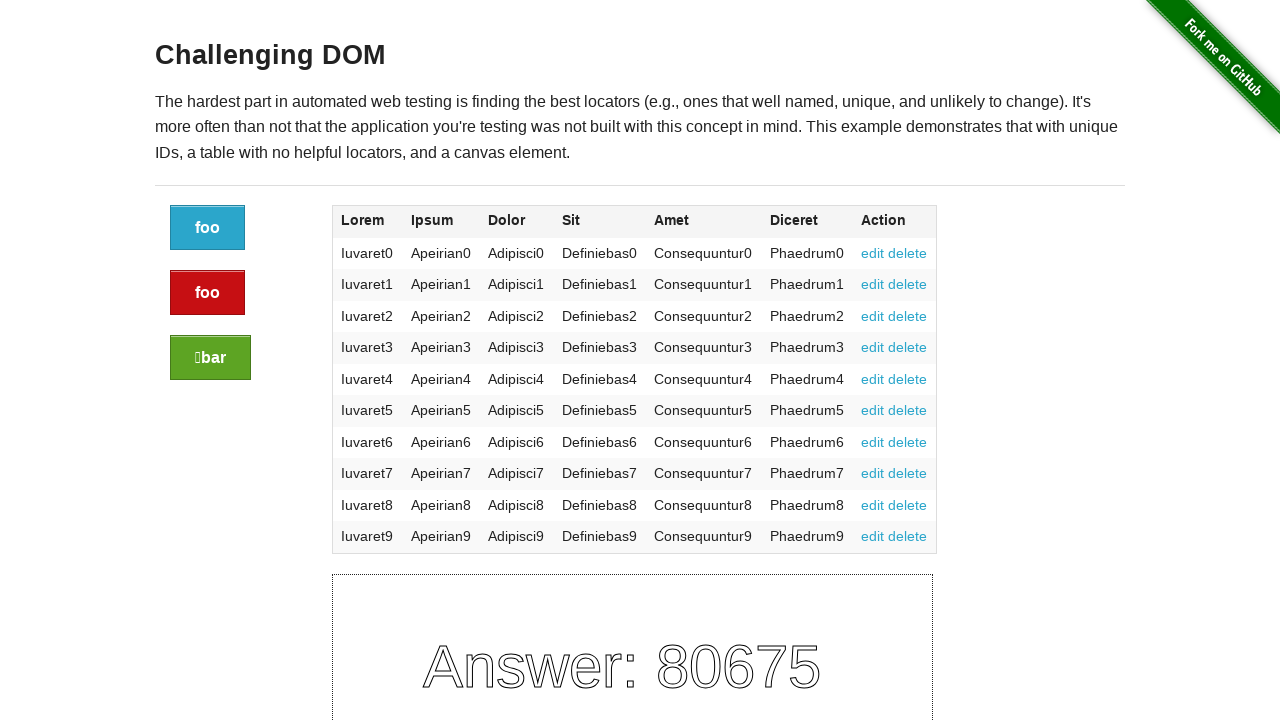

Clicked the first button in the challenging DOM page at (208, 228) on xpath=//html/body/div[2]/div/div/div/div/div[1]/a[1]
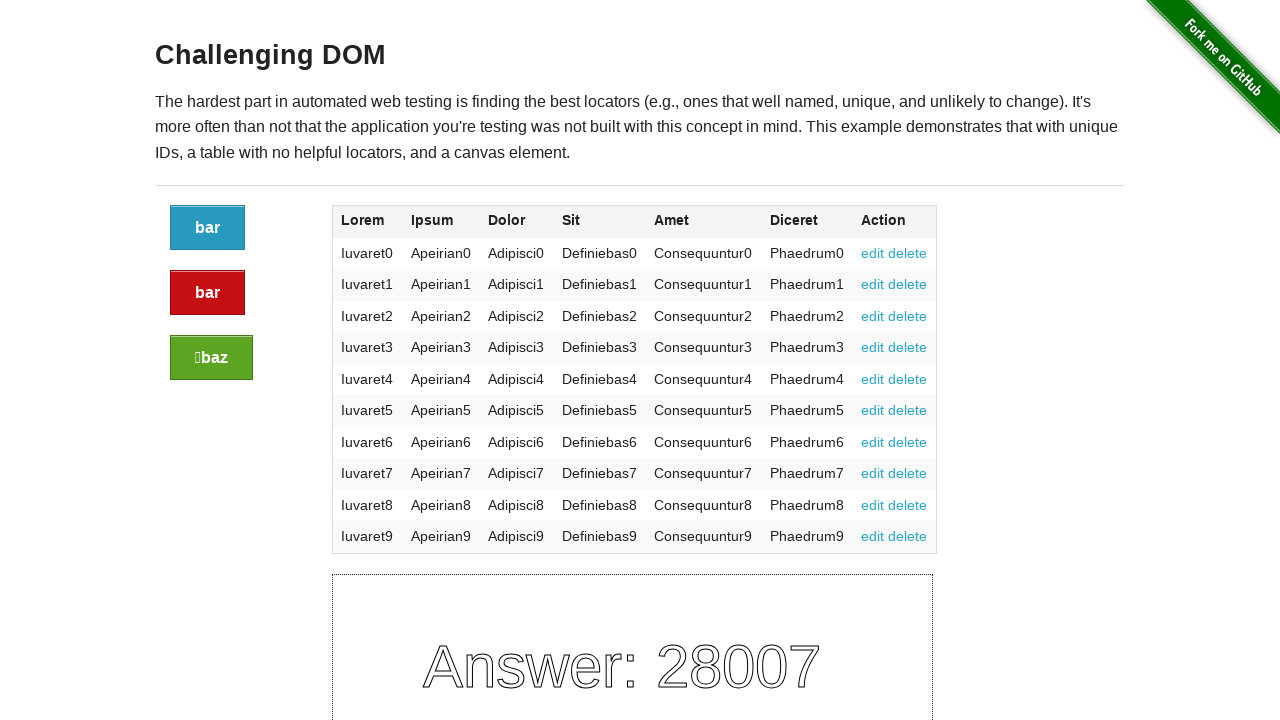

Retrieved button text: bar
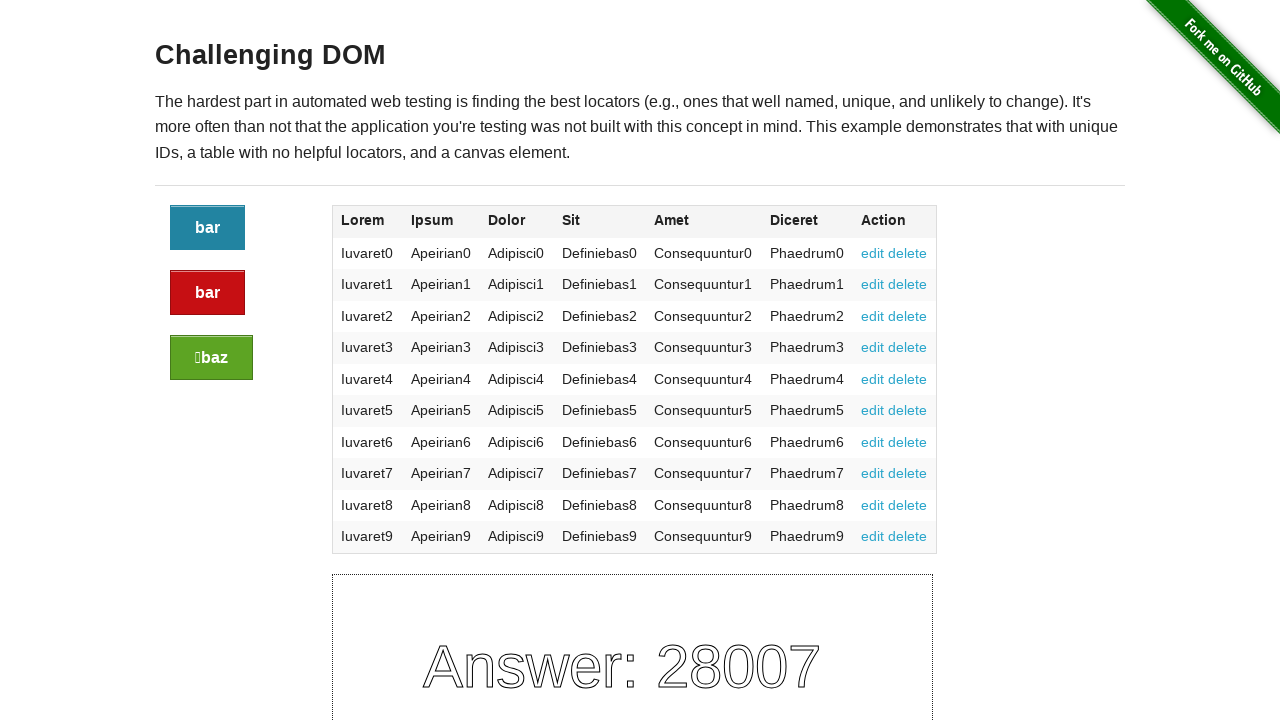

Verified button has expected text
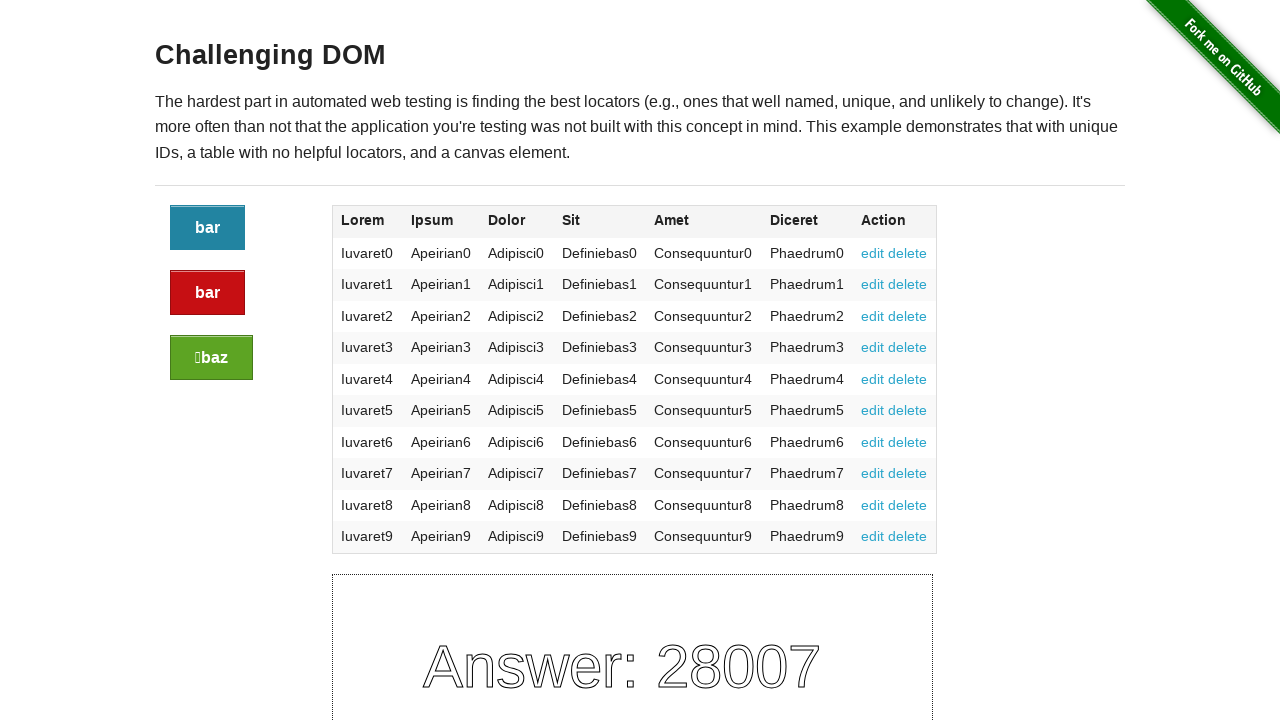

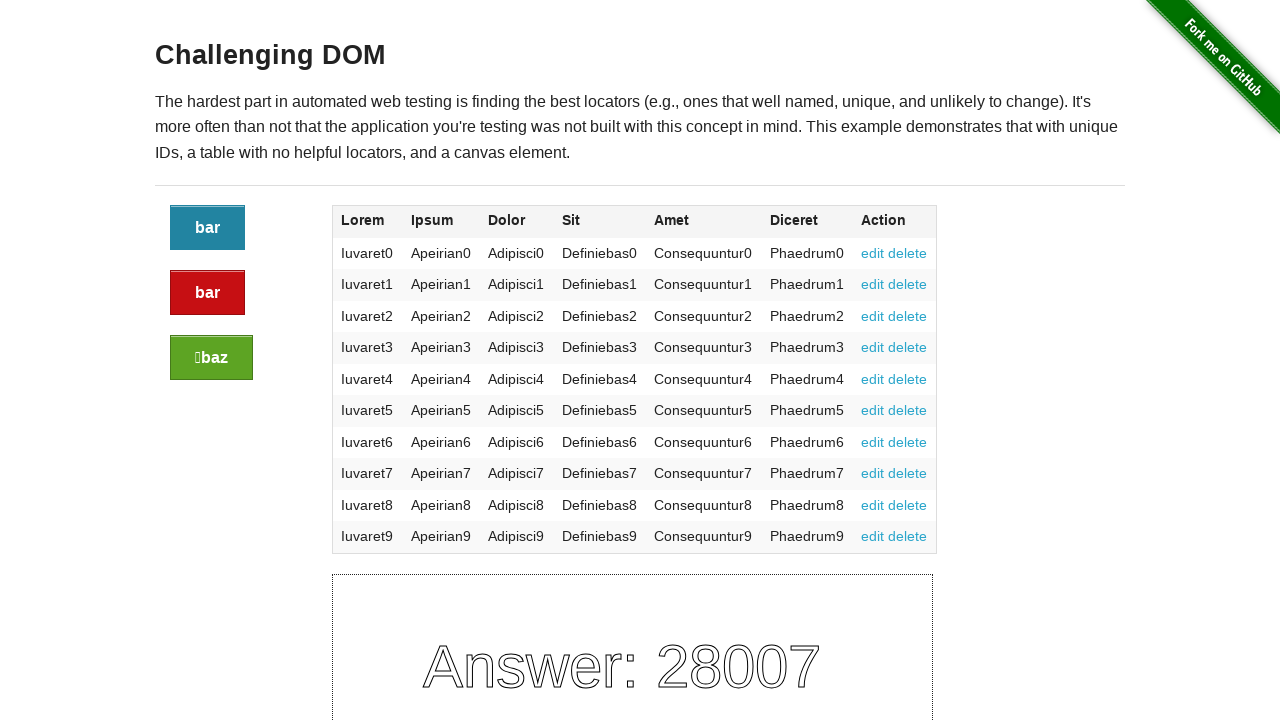